Tests a text box form by filling in user name, email, current address, and permanent address fields, then submitting the form and verifying the output is displayed.

Starting URL: https://demoqa.com/text-box

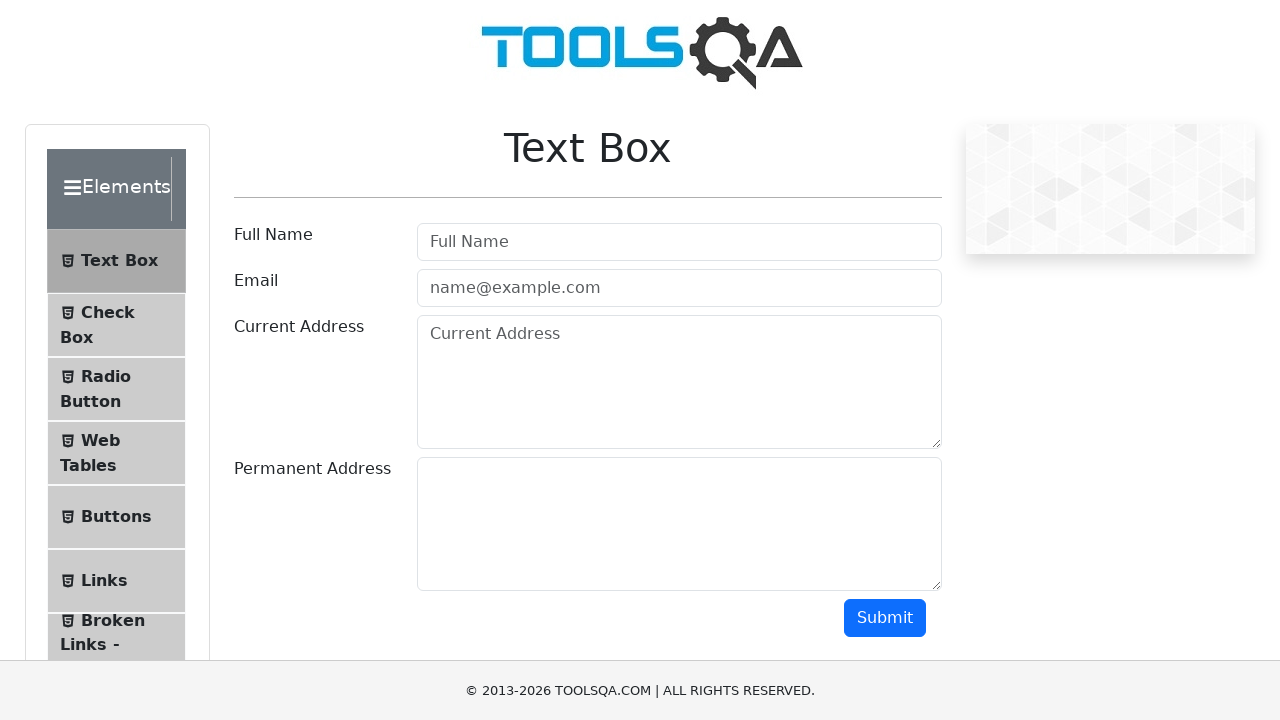

Filled userName field with 'Avatar Aang - gyatso' on #userName
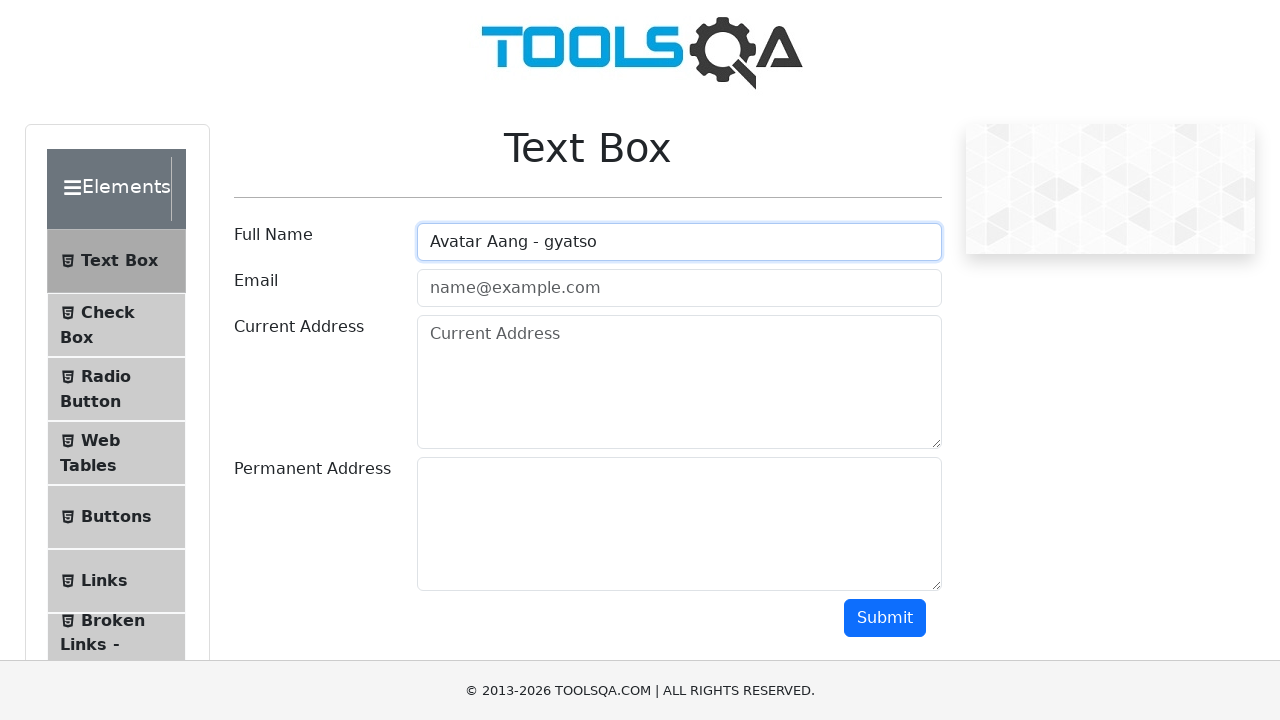

Filled userEmail field with 'dfggddgd@email.com' on #userEmail
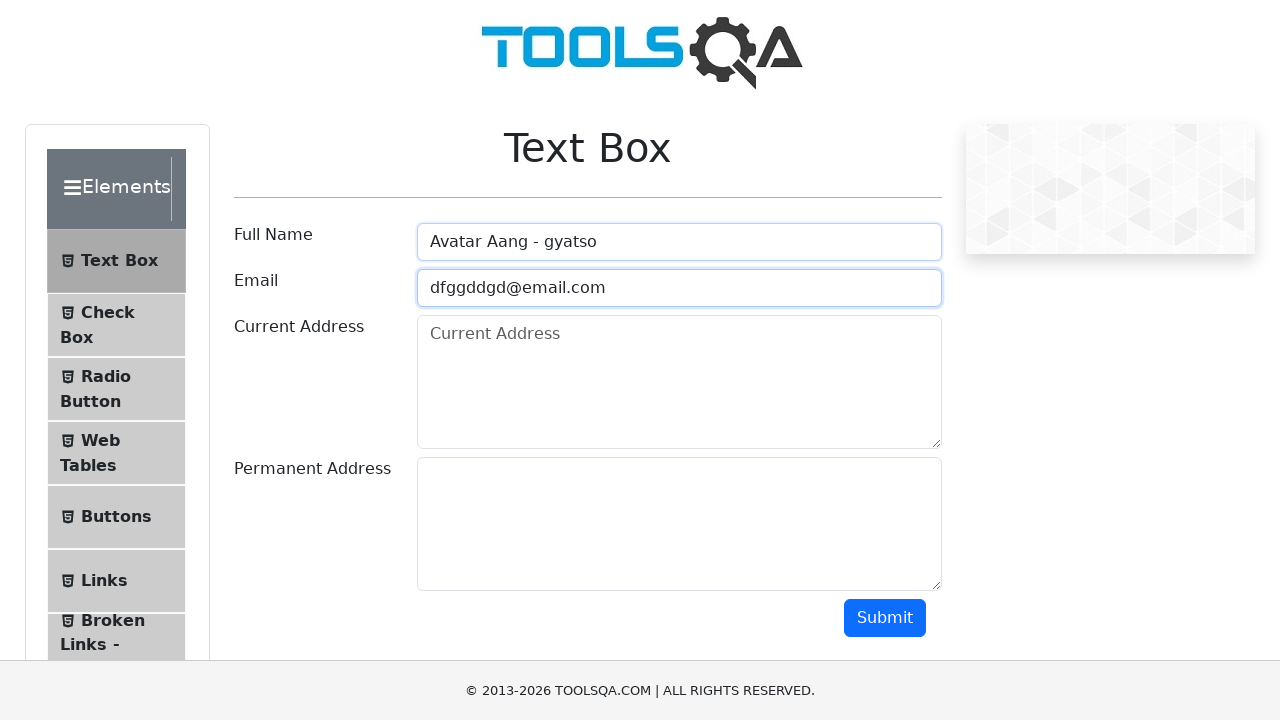

Filled currentAddress field with Russian text on #currentAddress
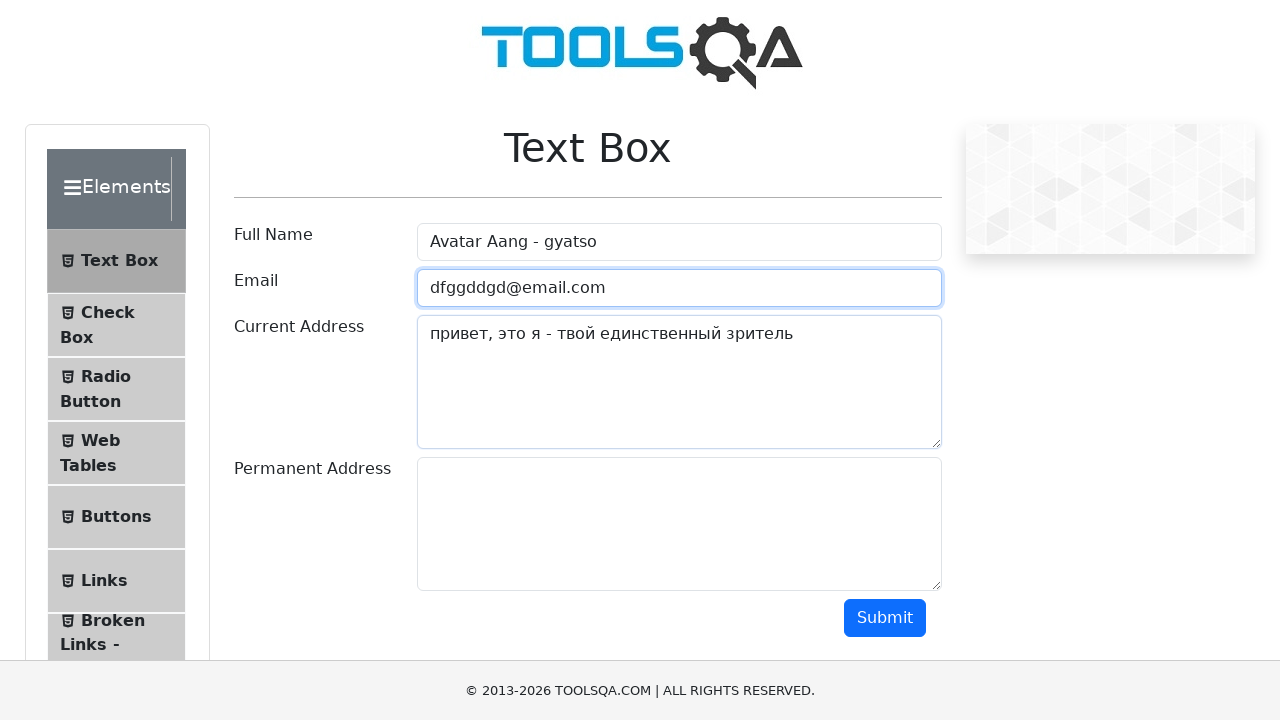

Filled permanentAddress field with 'gyatso-code' on #permanentAddress
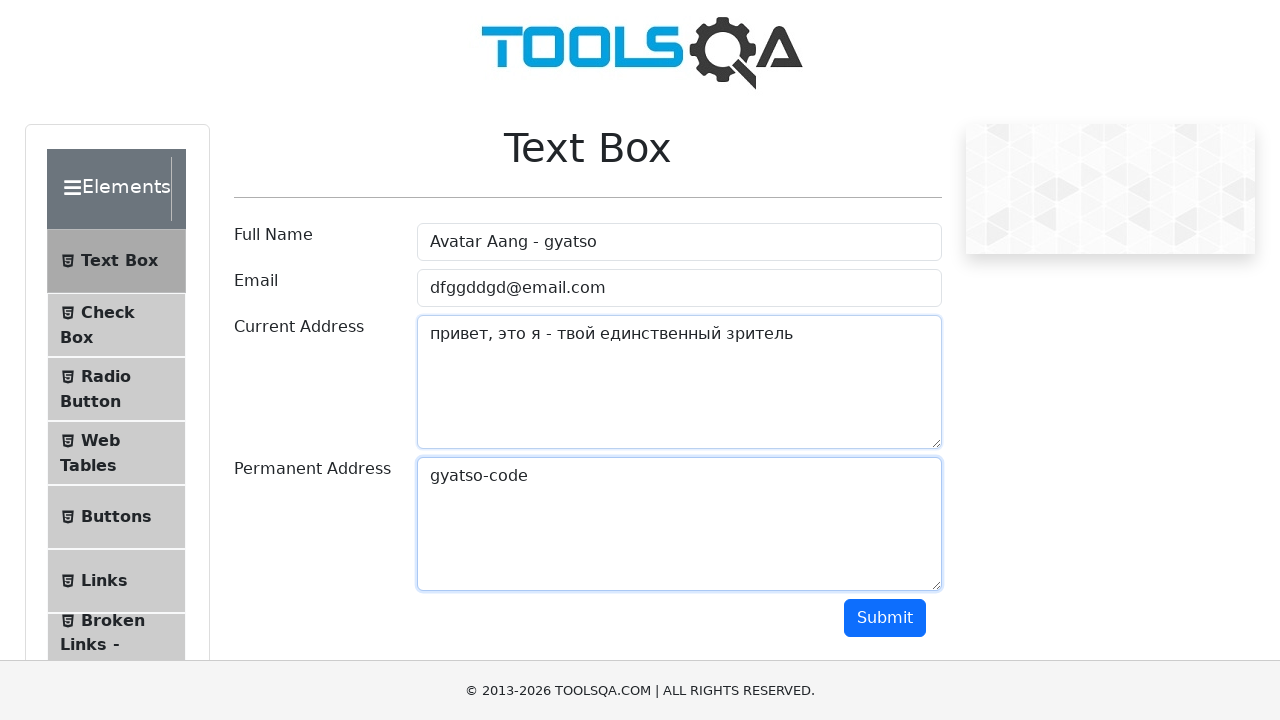

Scrolled down 450px to reveal submit button
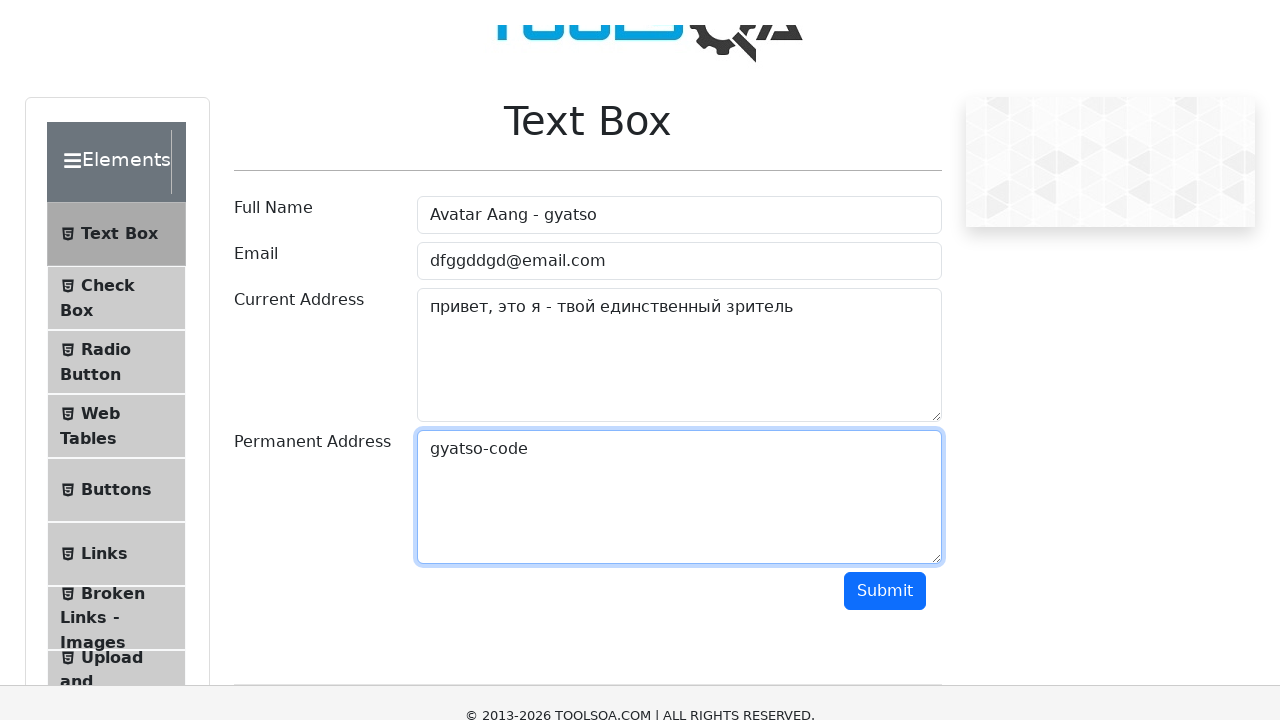

Clicked submit button at (885, 168) on #submit
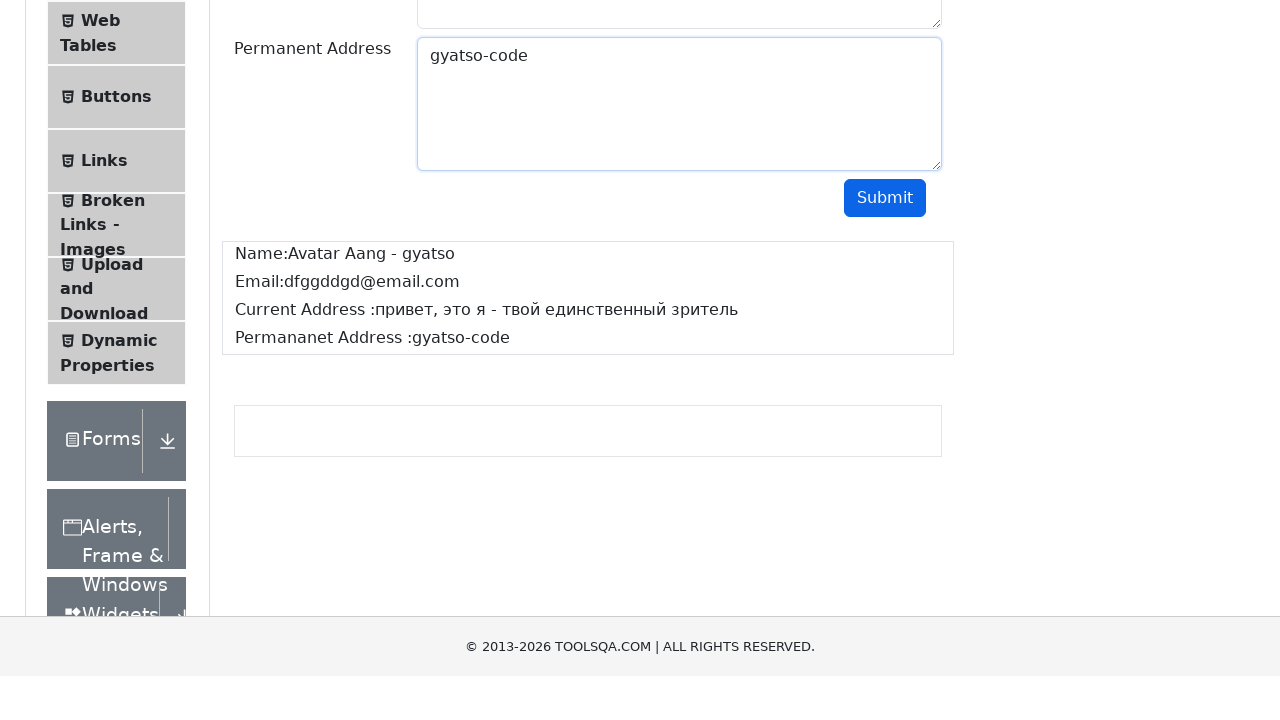

Output section loaded after form submission
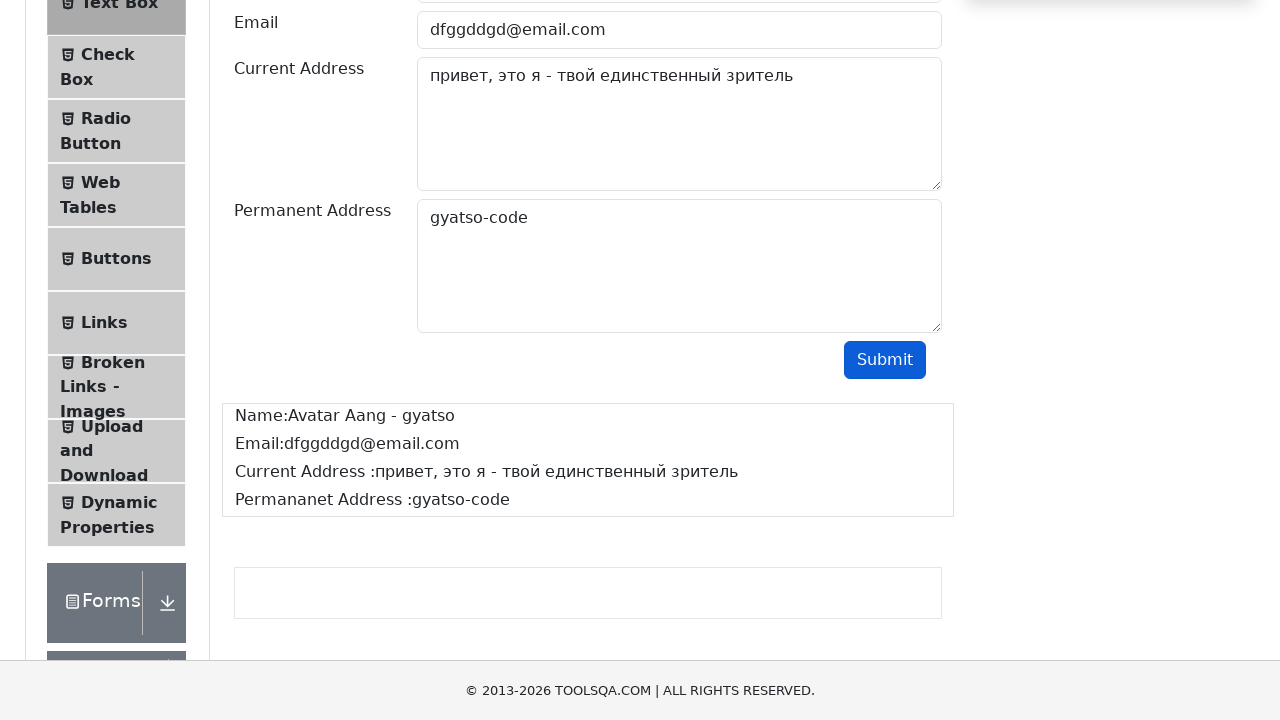

Name output field is visible
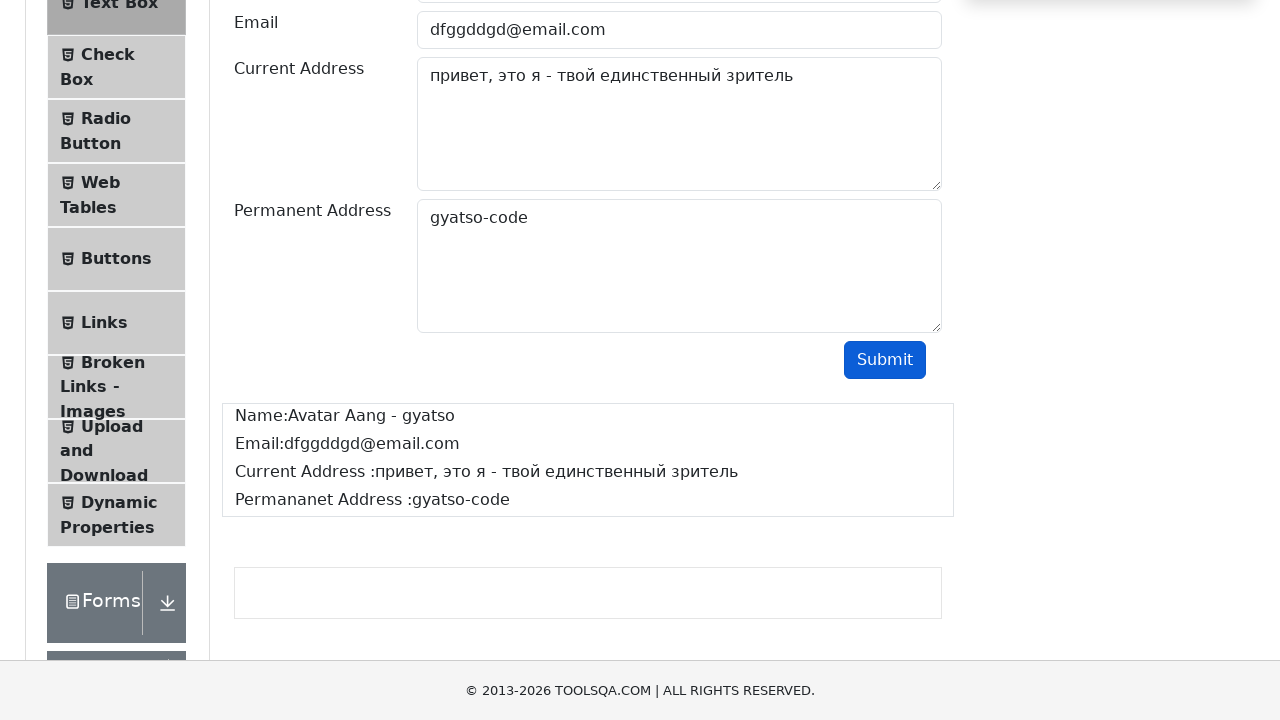

Email output field is visible
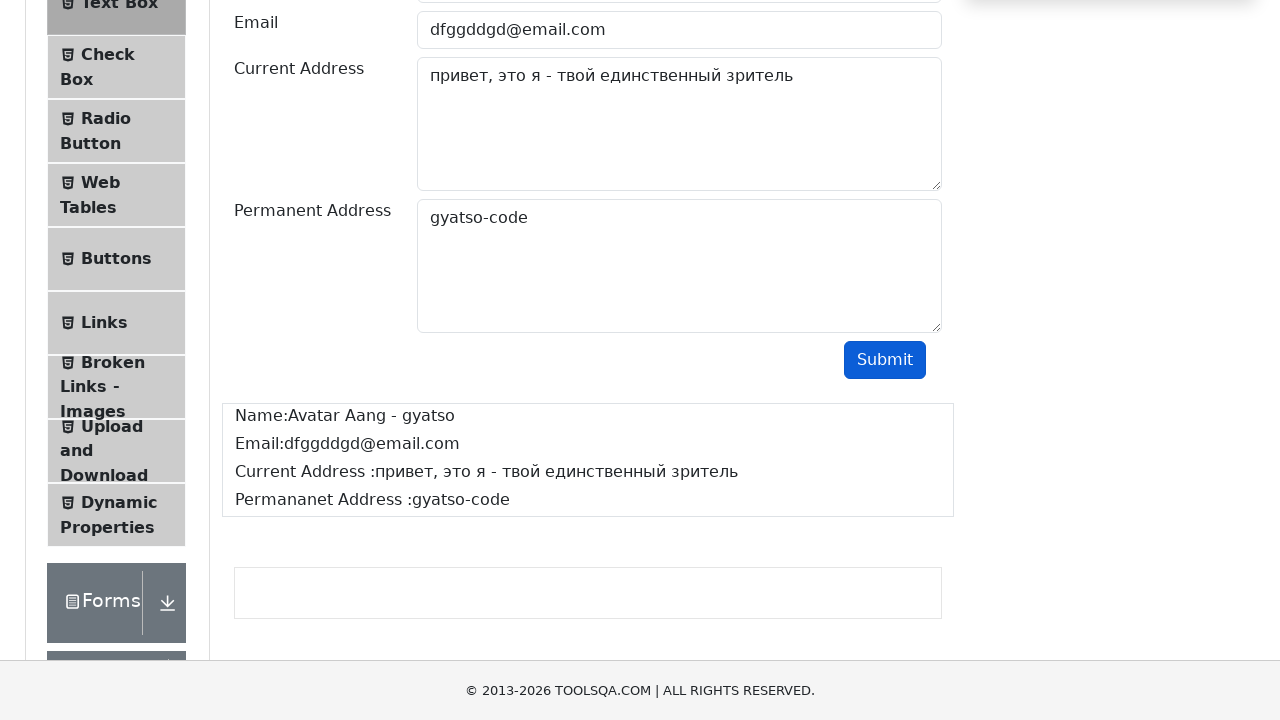

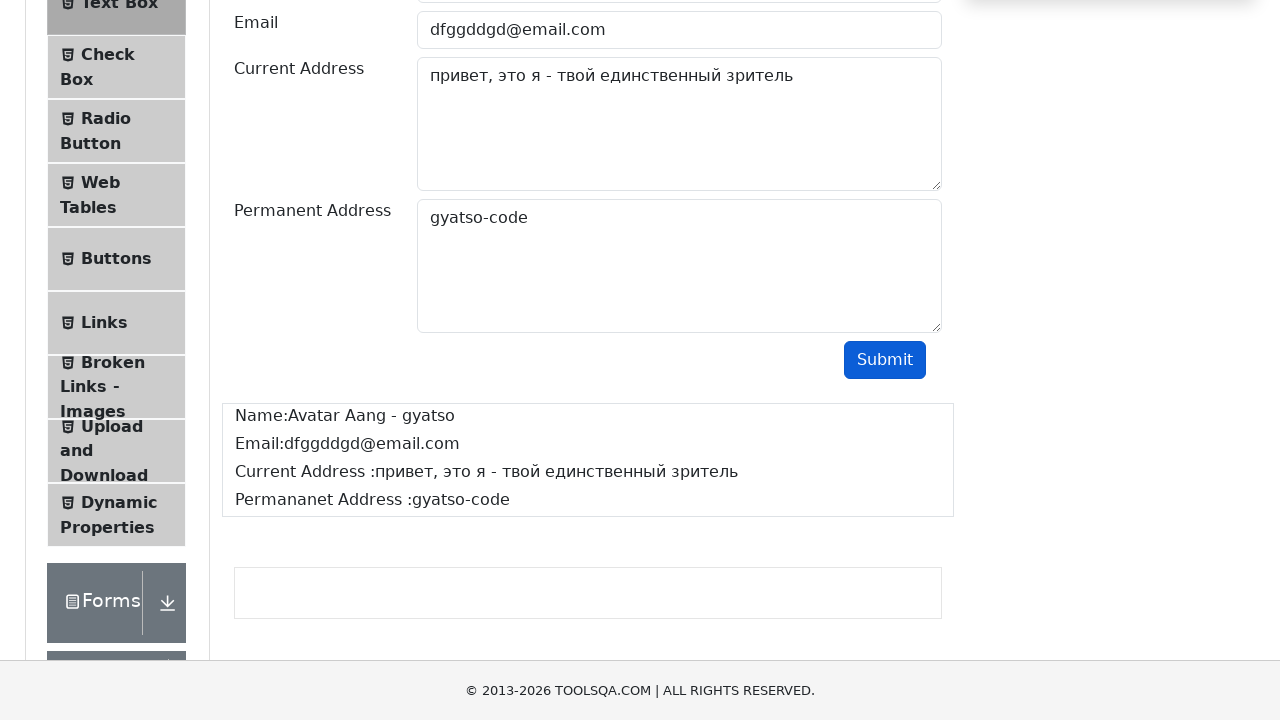